Tests jQuery UI selectable functionality by selecting even-numbered items from a list using Ctrl+Click

Starting URL: http://jqueryui.com/selectable/

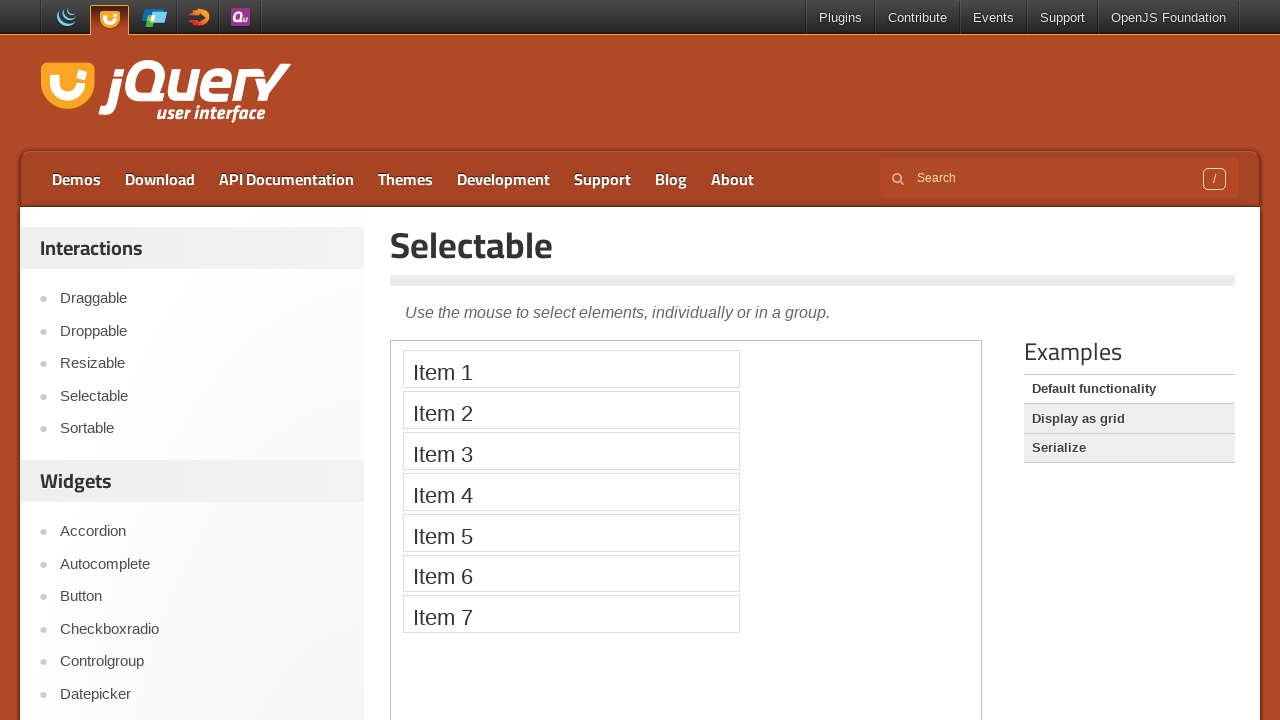

Navigated to jQuery UI selectable demo page
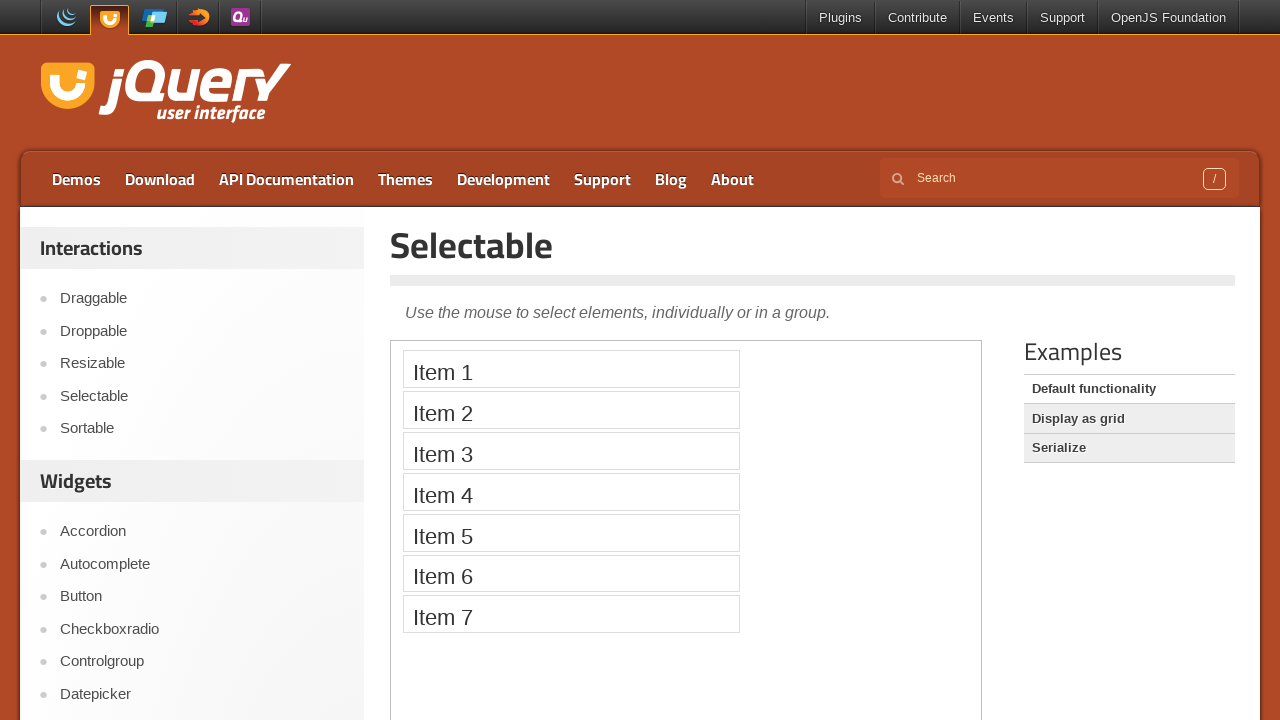

Located the iframe containing the selectable demo
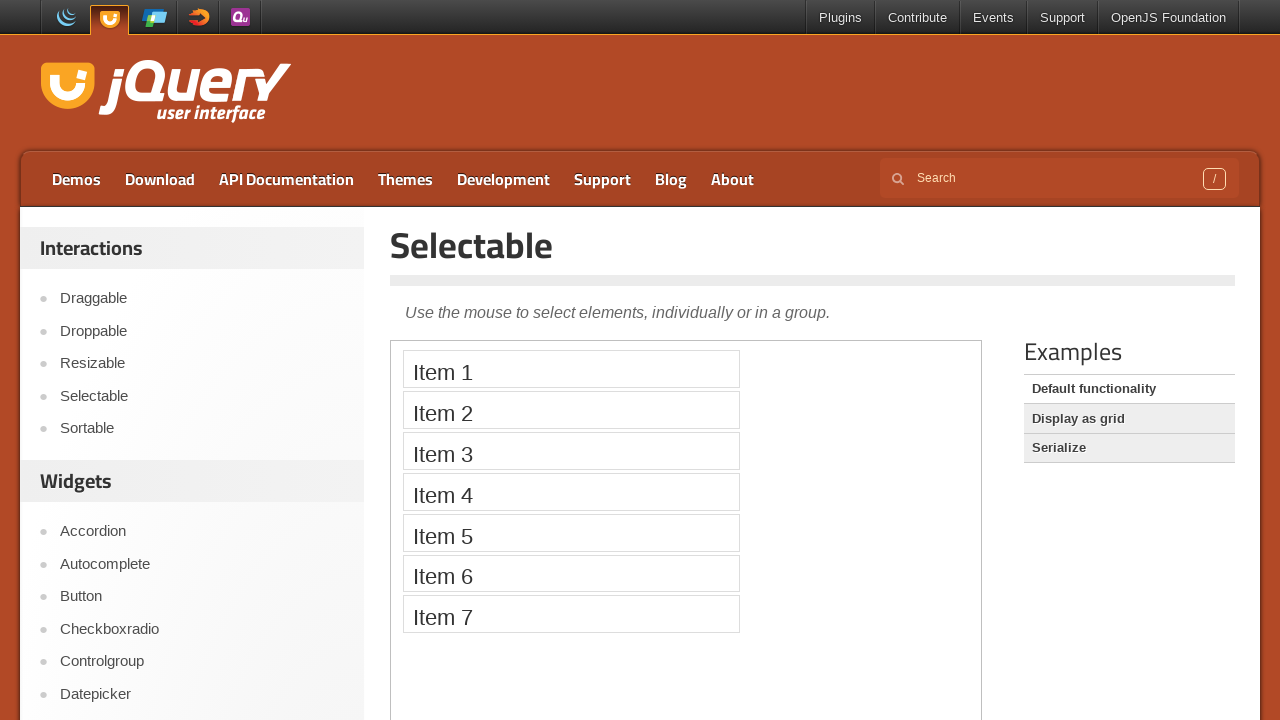

Located all selectable list items in the demo
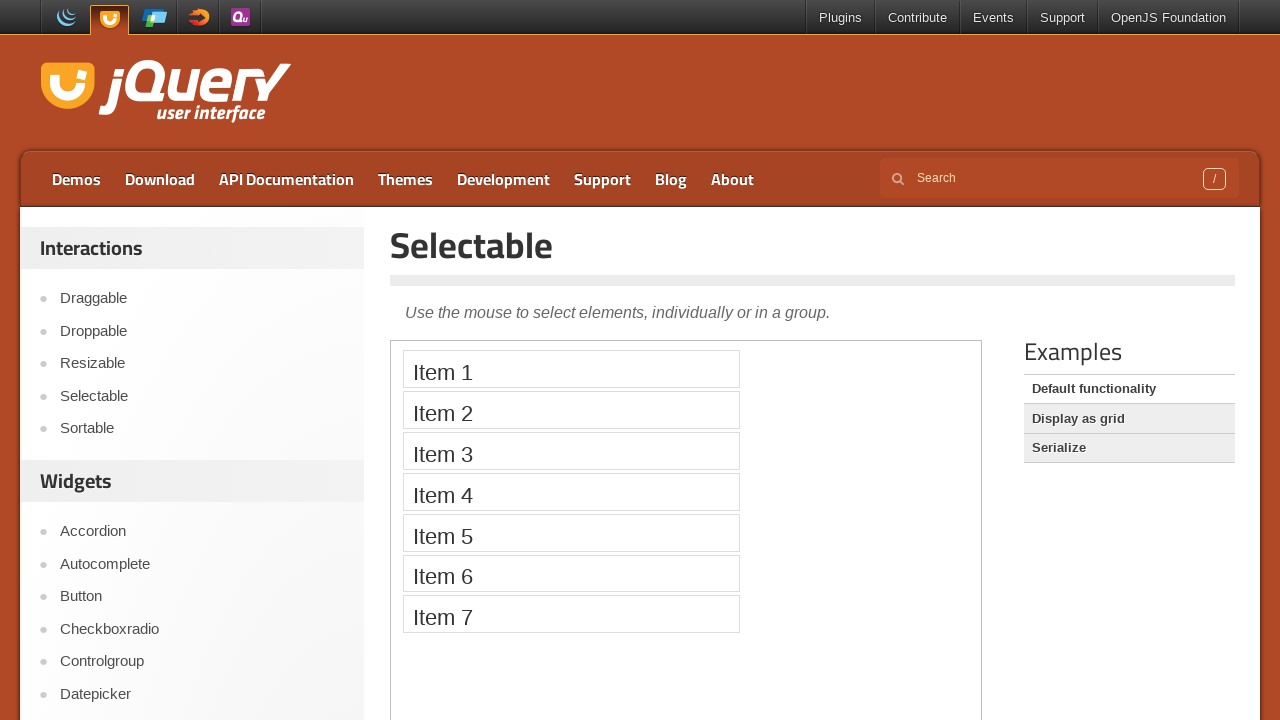

Counted 7 selectable items in the list
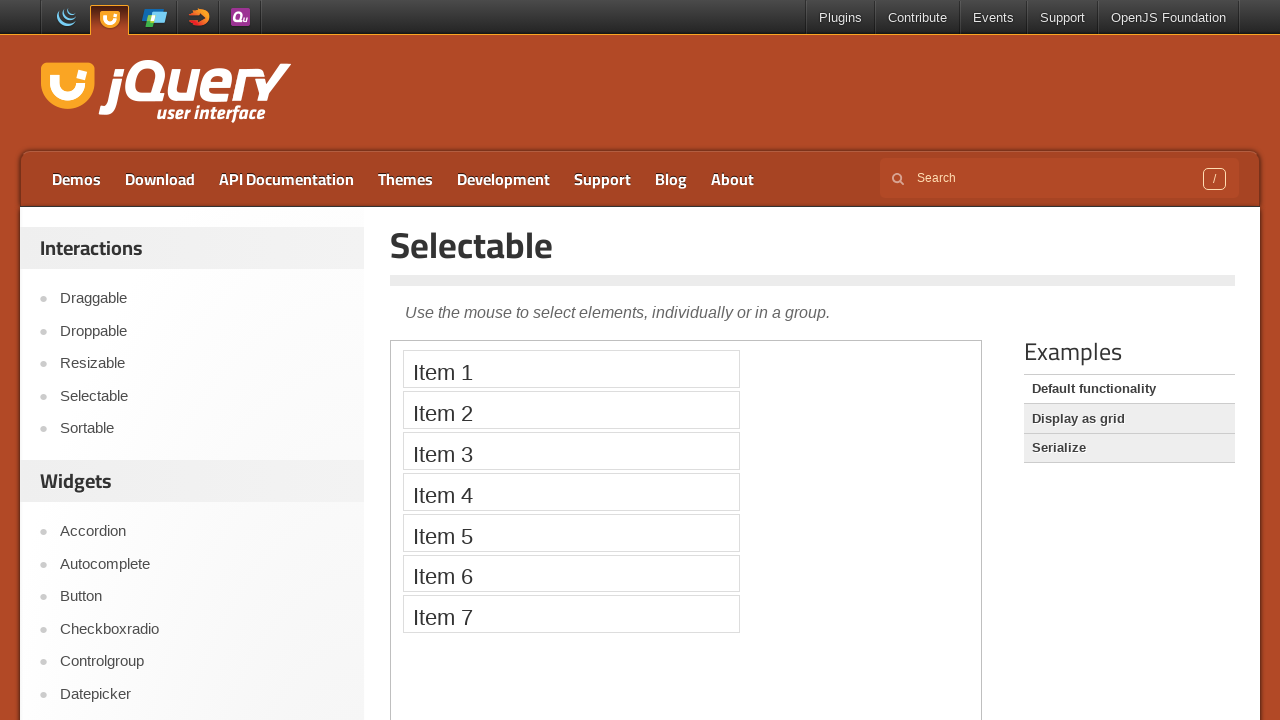

Pressed Control key to enable multi-select mode
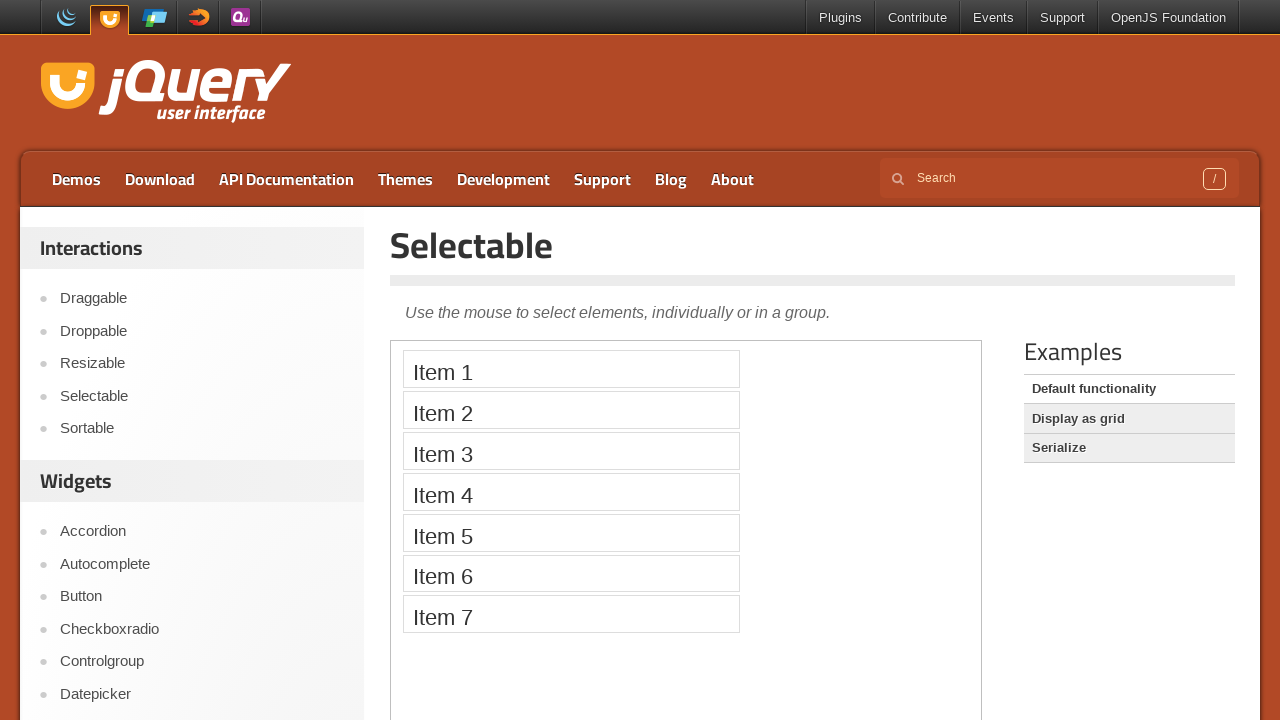

Ctrl+Clicked even-numbered item 2: 'Item 2' at (571, 410) on iframe >> nth=0 >> internal:control=enter-frame >> ol li >> nth=1
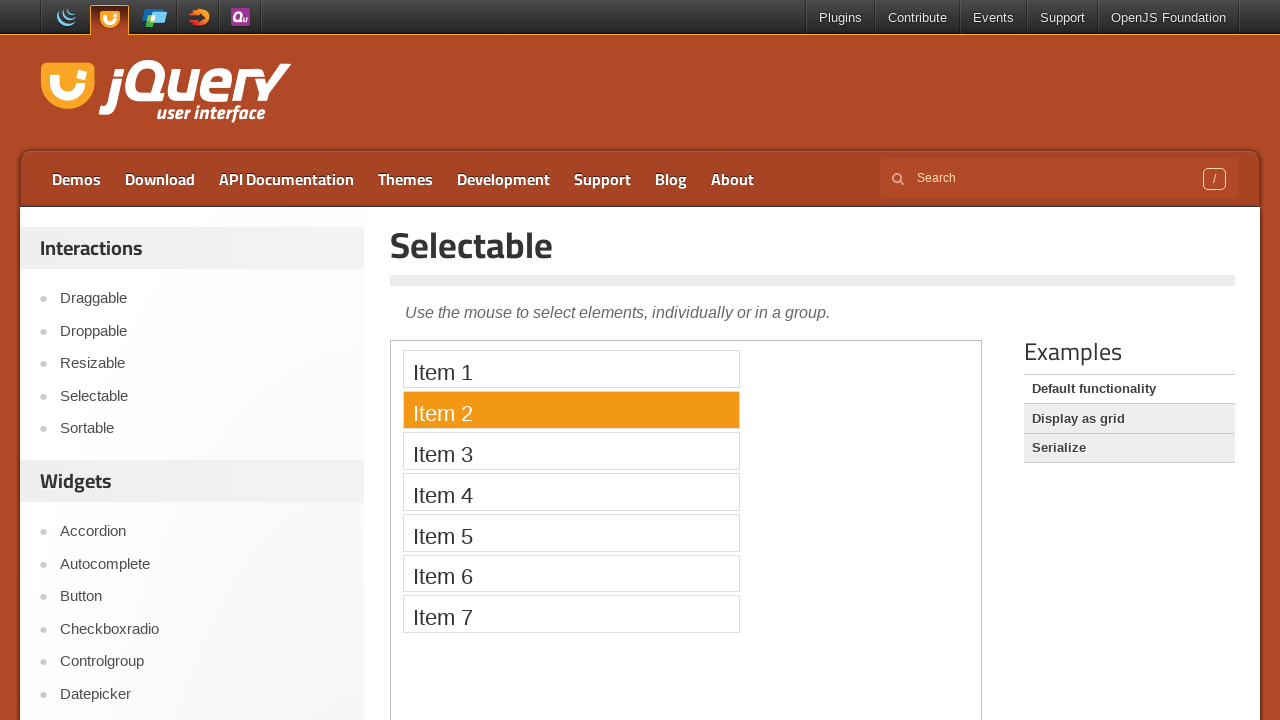

Waited 1 second after selecting item 2
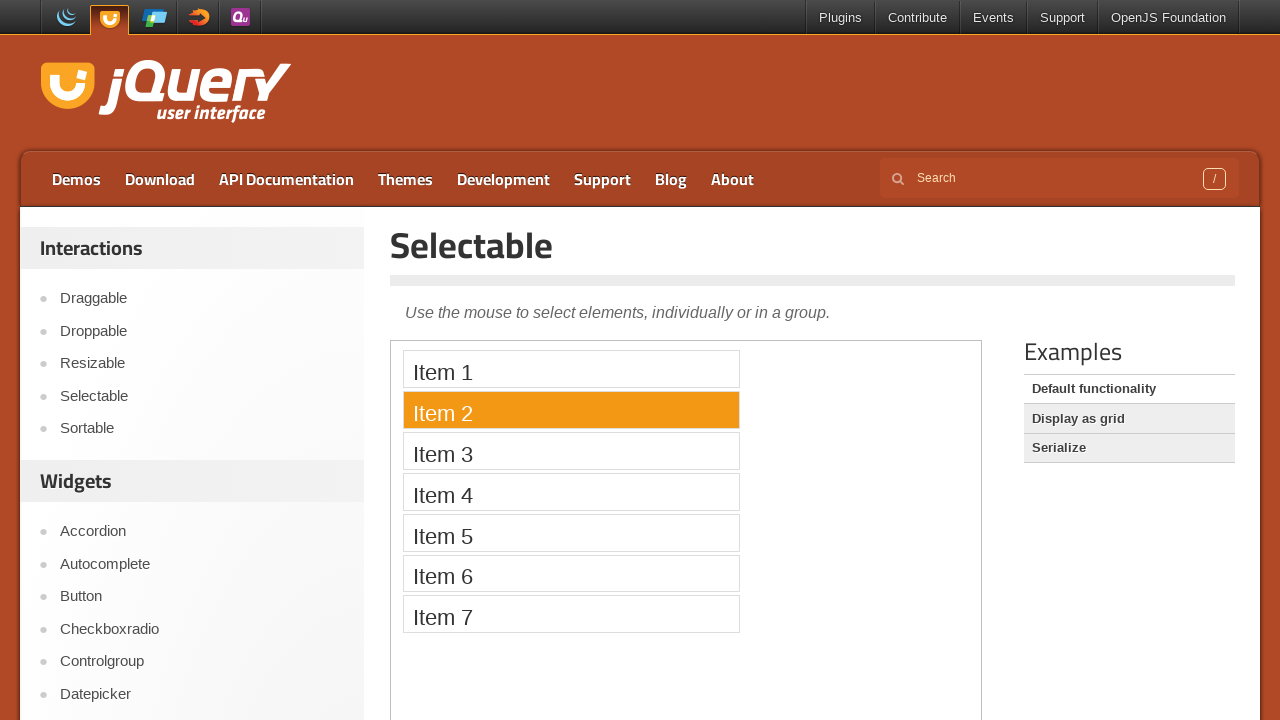

Ctrl+Clicked even-numbered item 4: 'Item 4' at (571, 492) on iframe >> nth=0 >> internal:control=enter-frame >> ol li >> nth=3
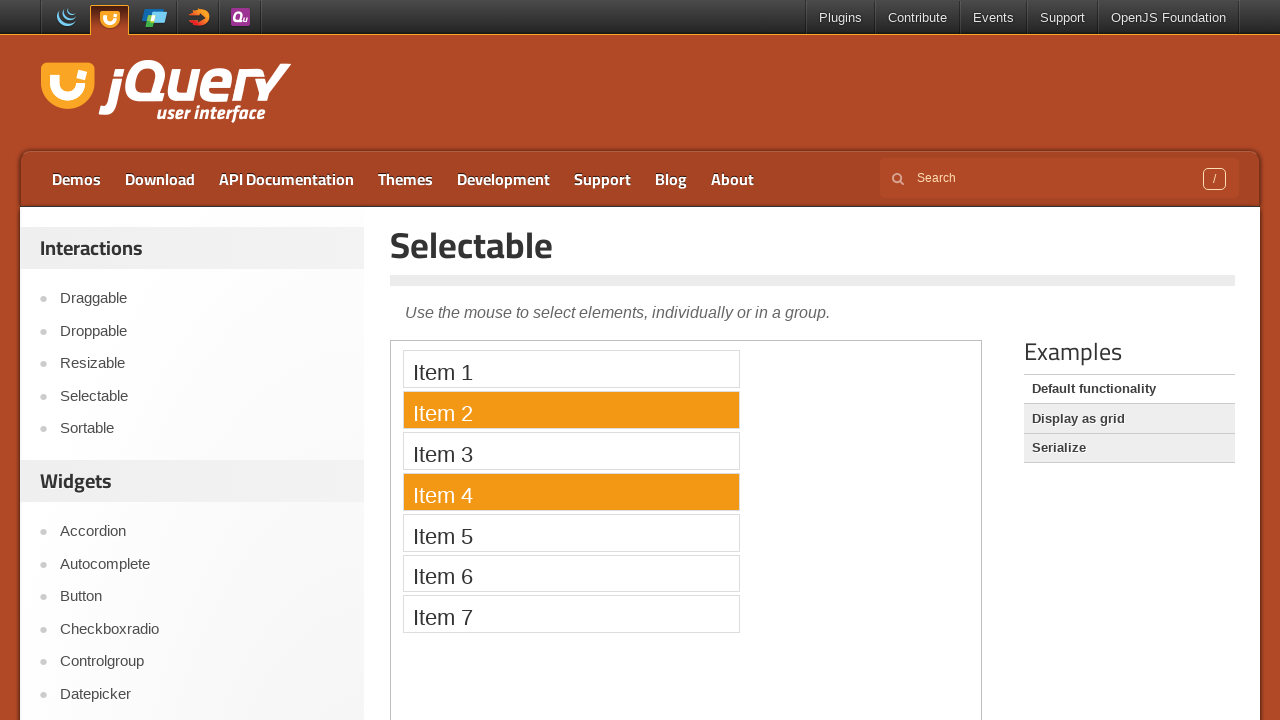

Waited 1 second after selecting item 4
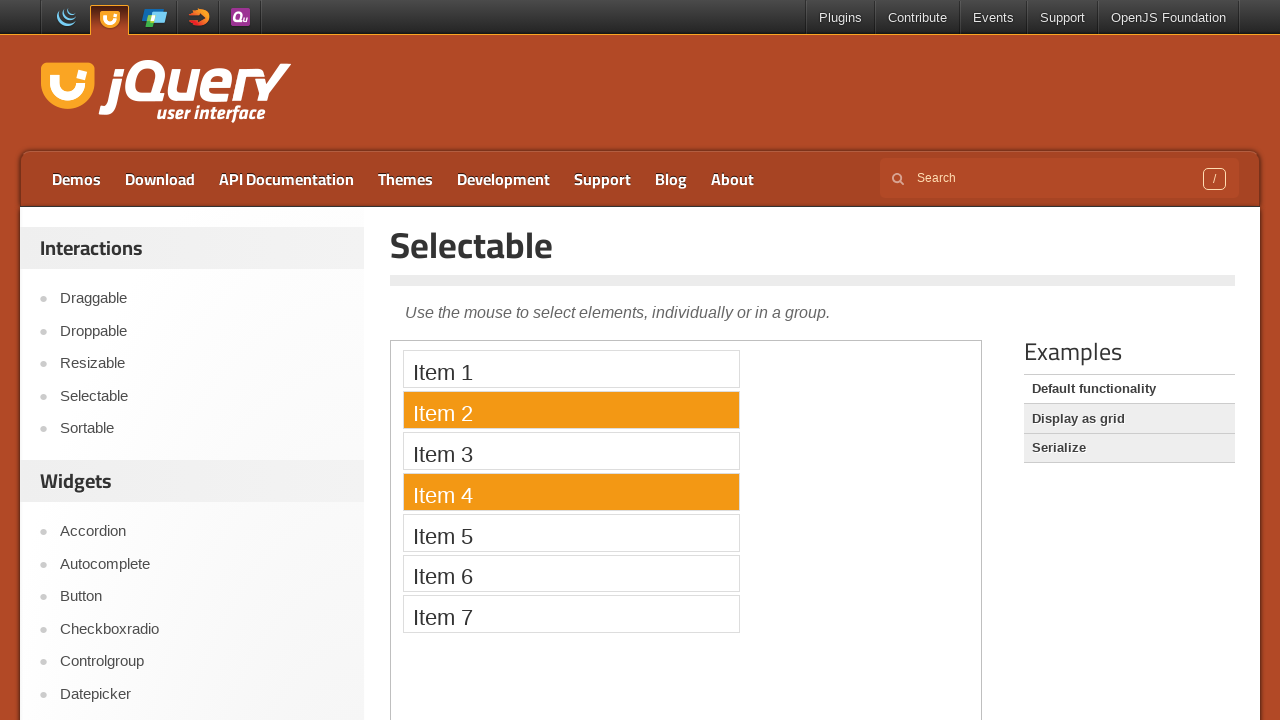

Ctrl+Clicked even-numbered item 6: 'Item 6' at (571, 573) on iframe >> nth=0 >> internal:control=enter-frame >> ol li >> nth=5
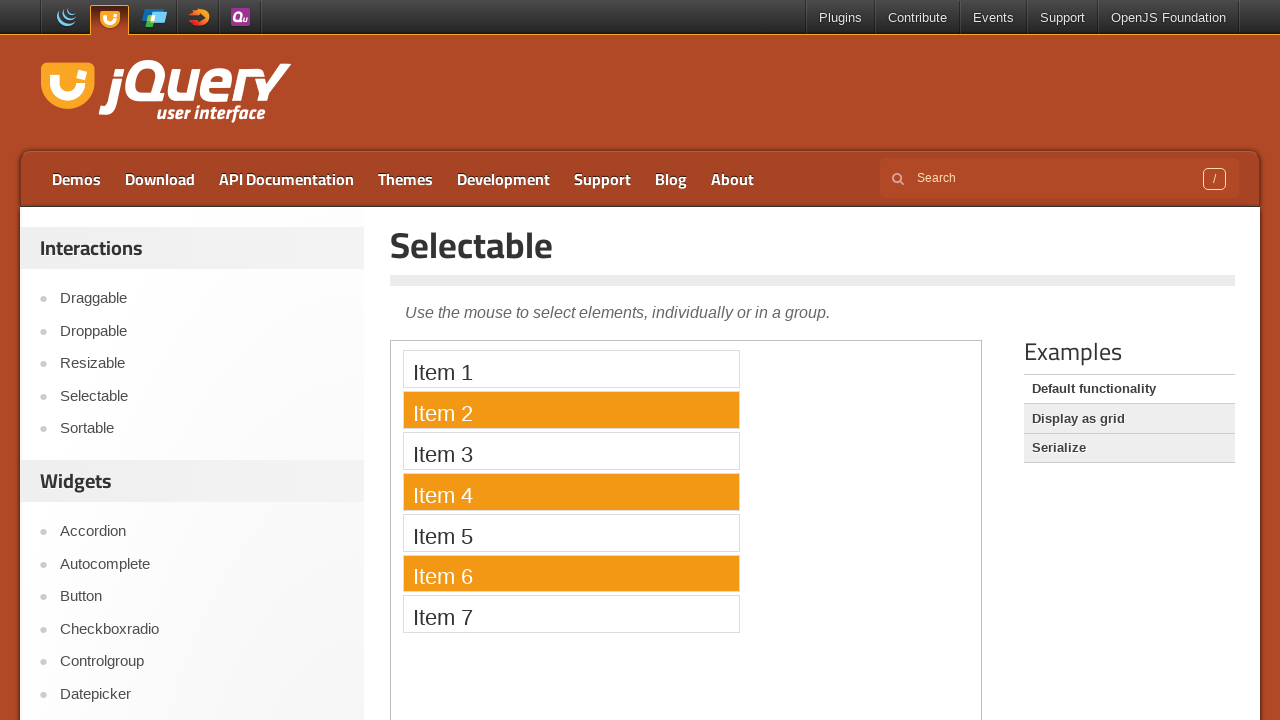

Waited 1 second after selecting item 6
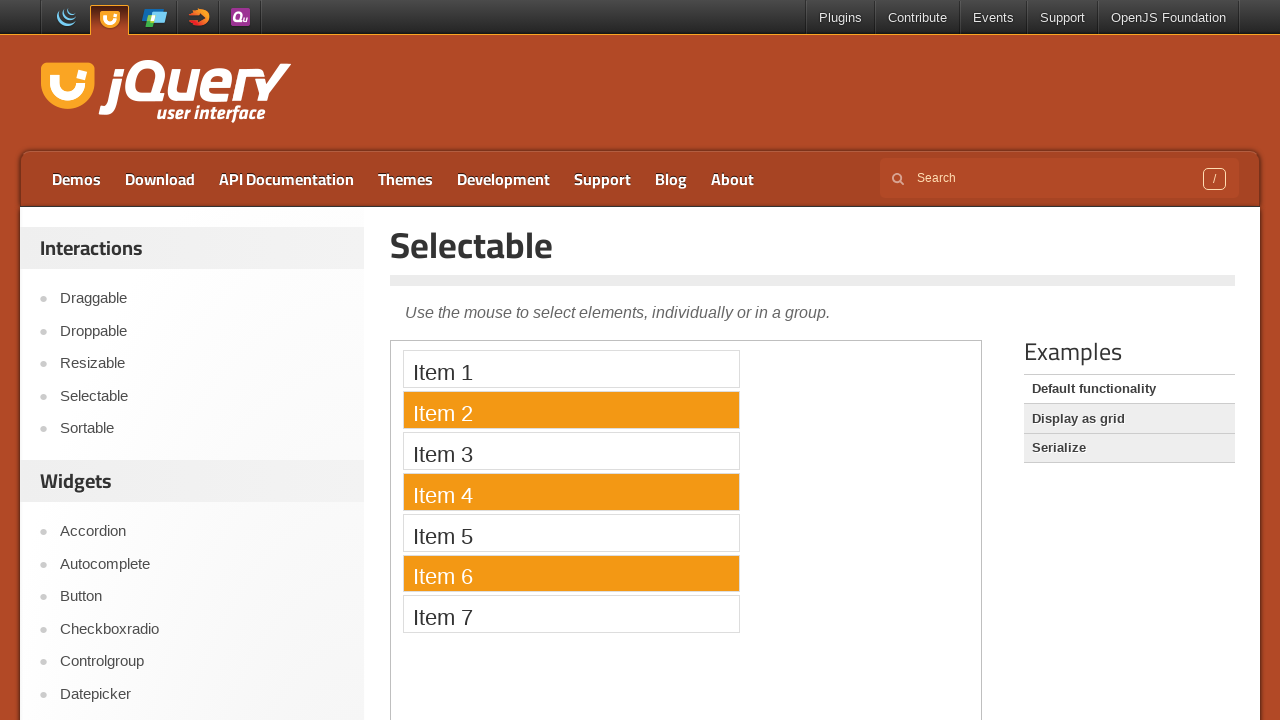

Released Control key to complete multi-select operation
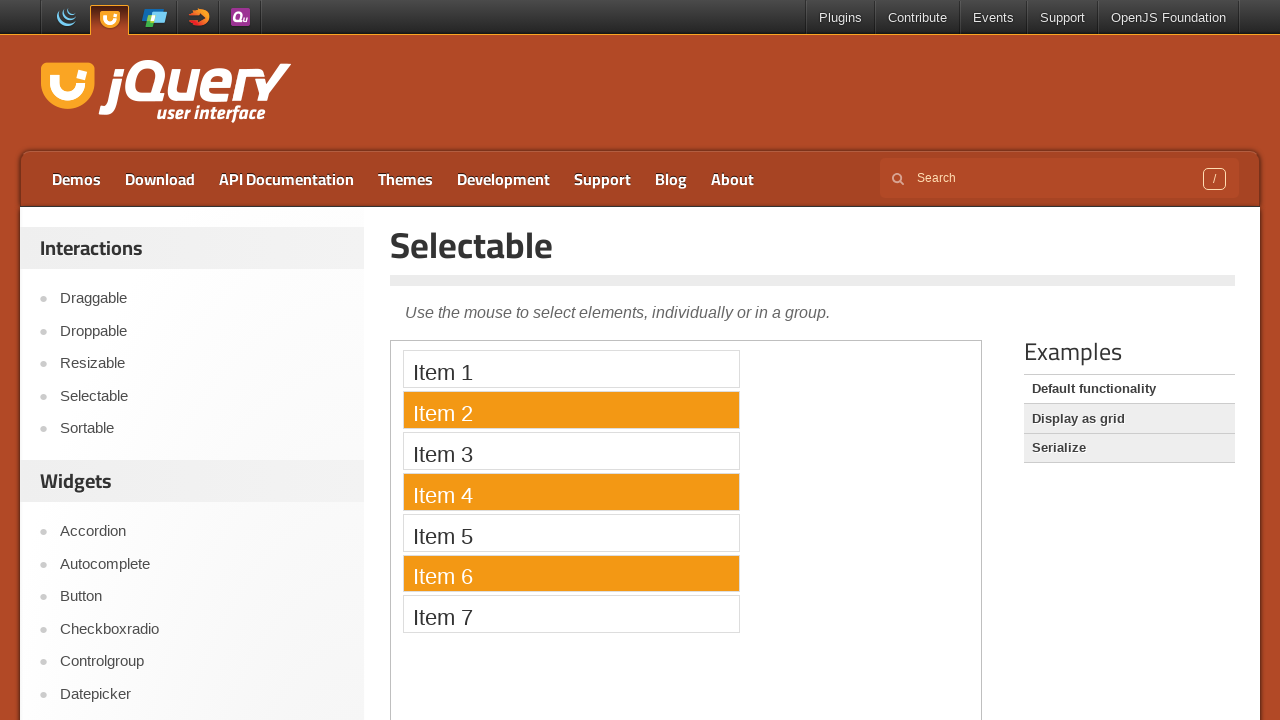

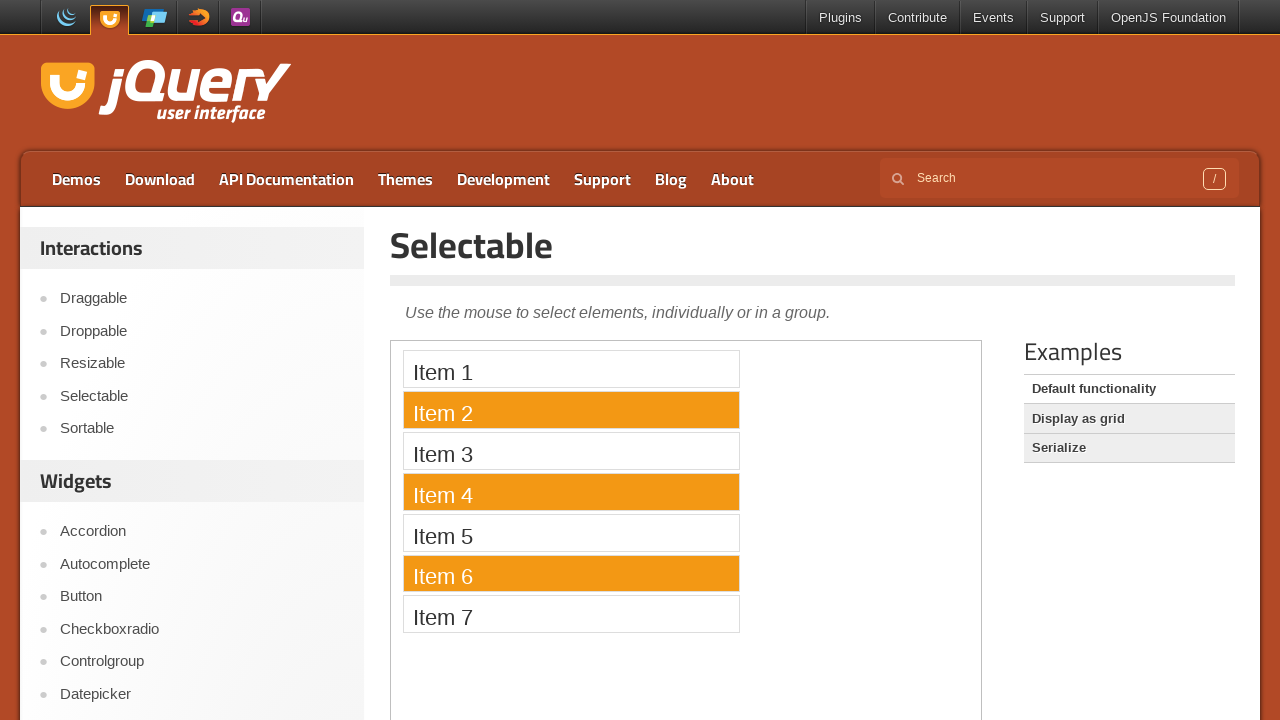